Navigates to Rahul Shetty Academy website and verifies the page loads successfully by checking the page title.

Starting URL: https://rahulshettyacademy.com

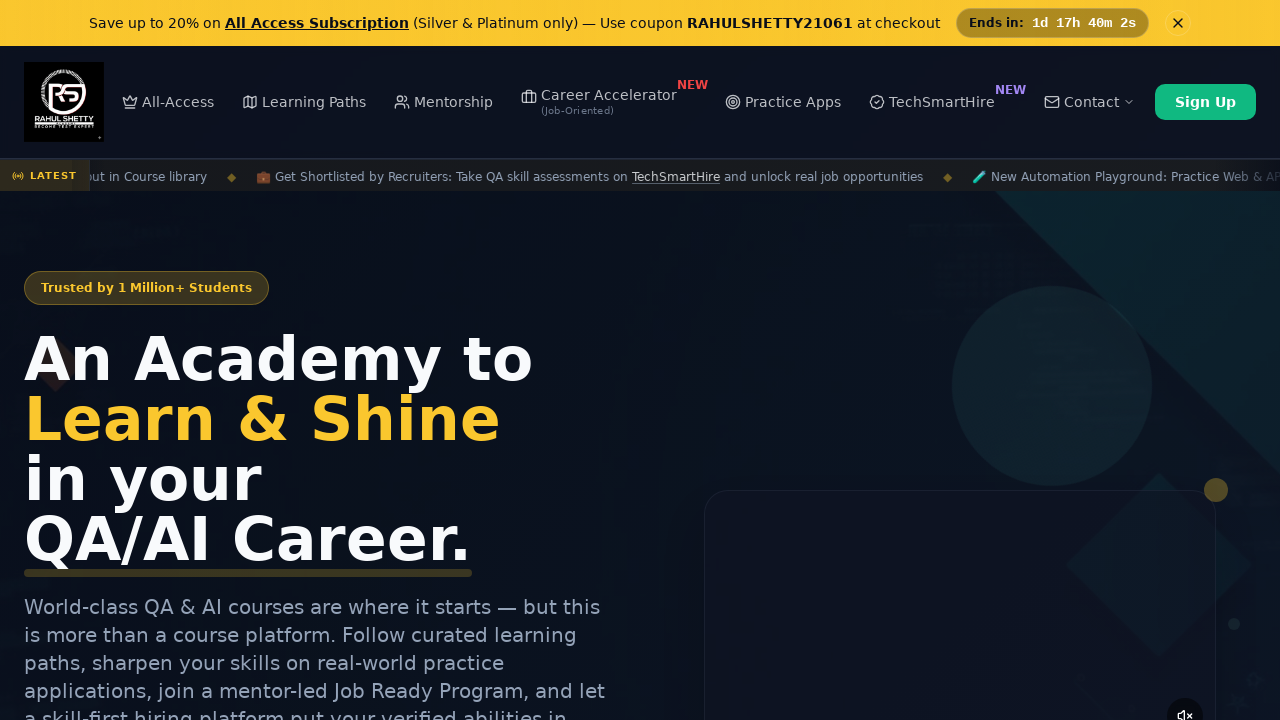

Waited for page to reach domcontentloaded state
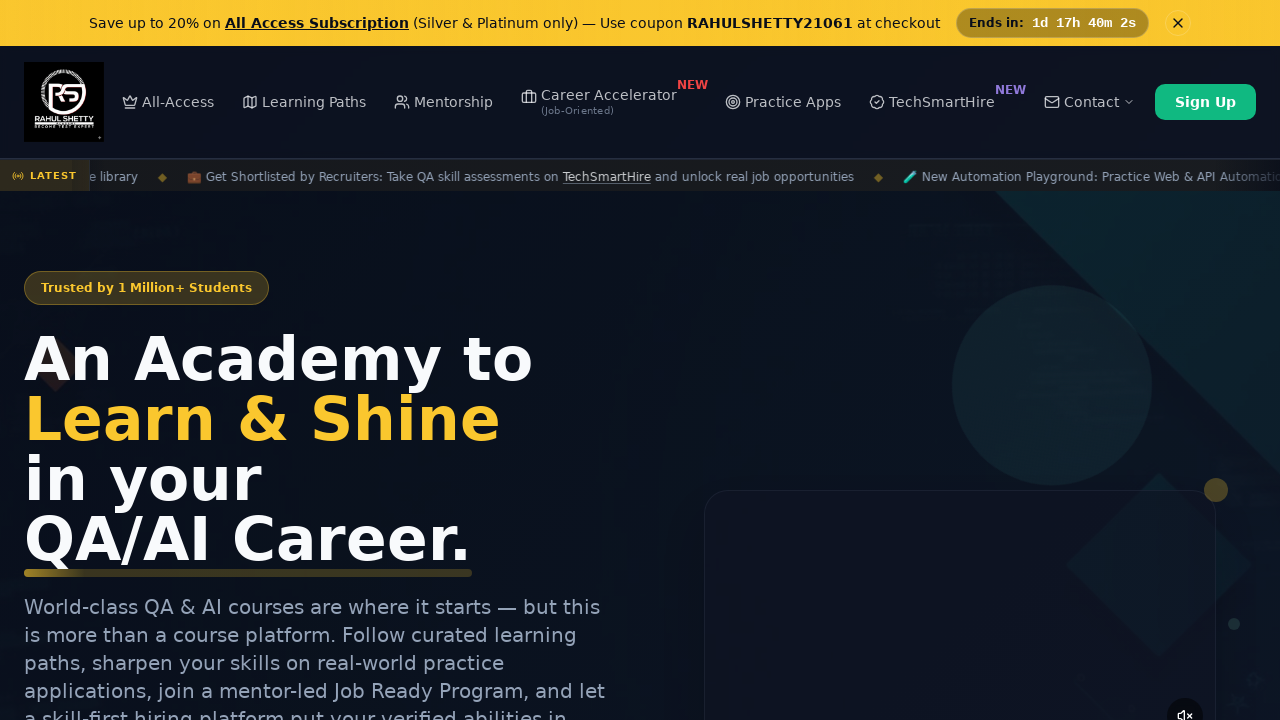

Retrieved page title: Rahul Shetty Academy | QA Automation, Playwright, AI Testing & Online Training
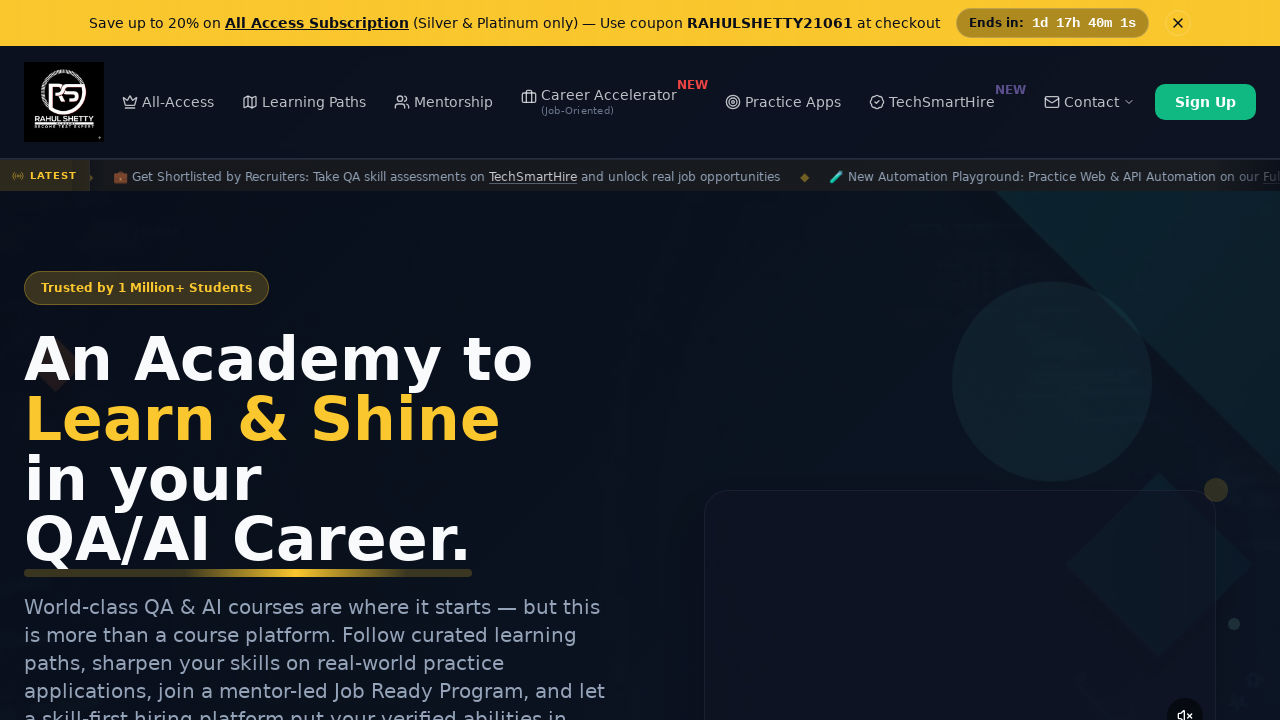

Printed page title to console
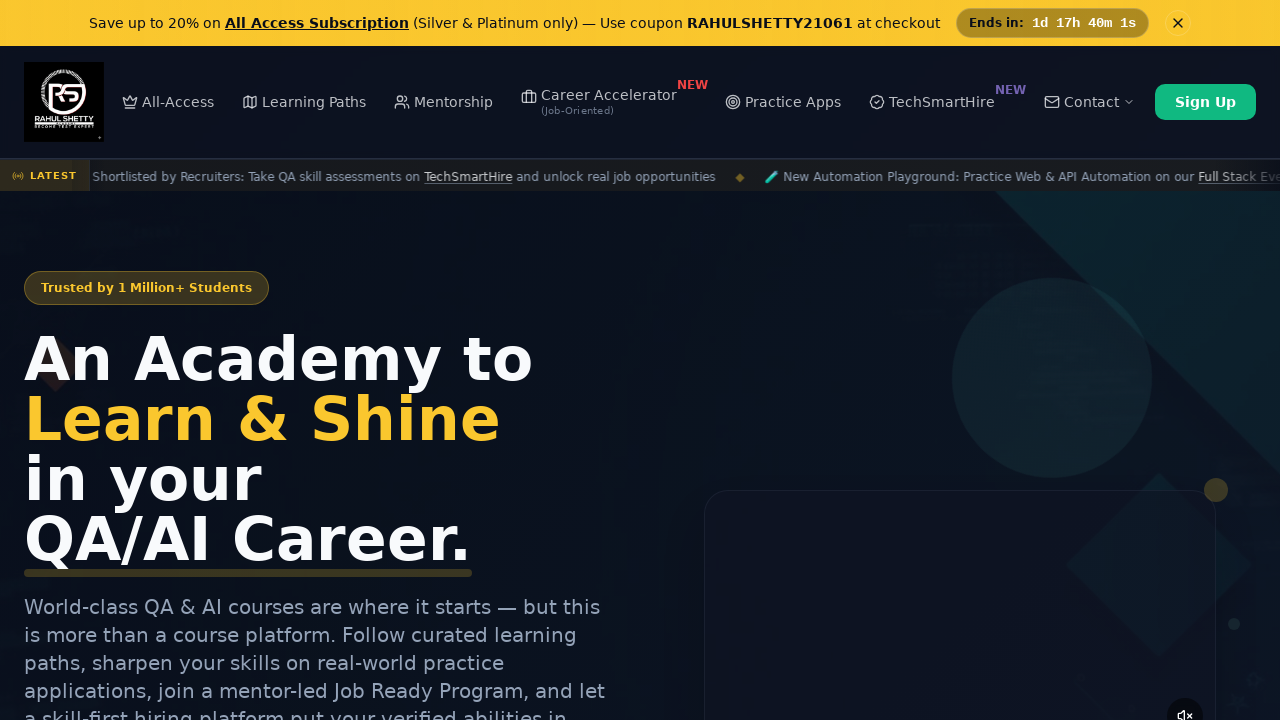

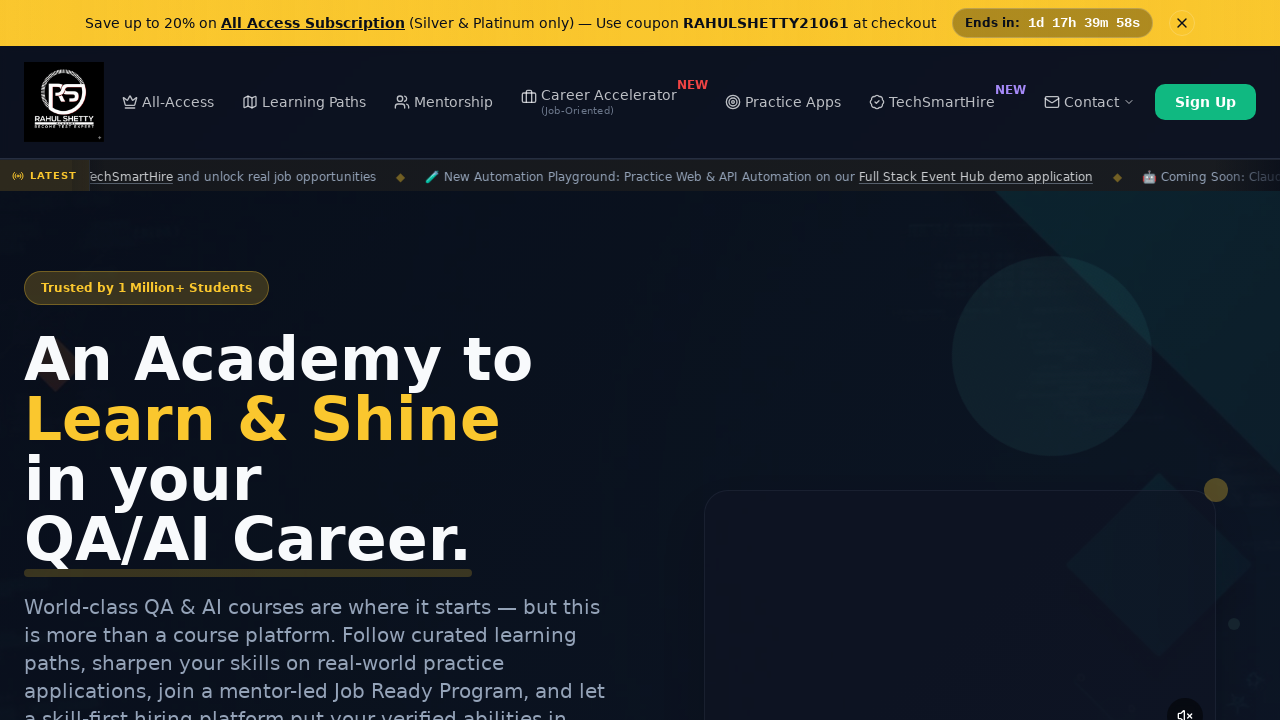